Tests the registration page by checking if the first name input field is displayed and filling it with a name if present

Starting URL: https://grotechminds.com/registration/

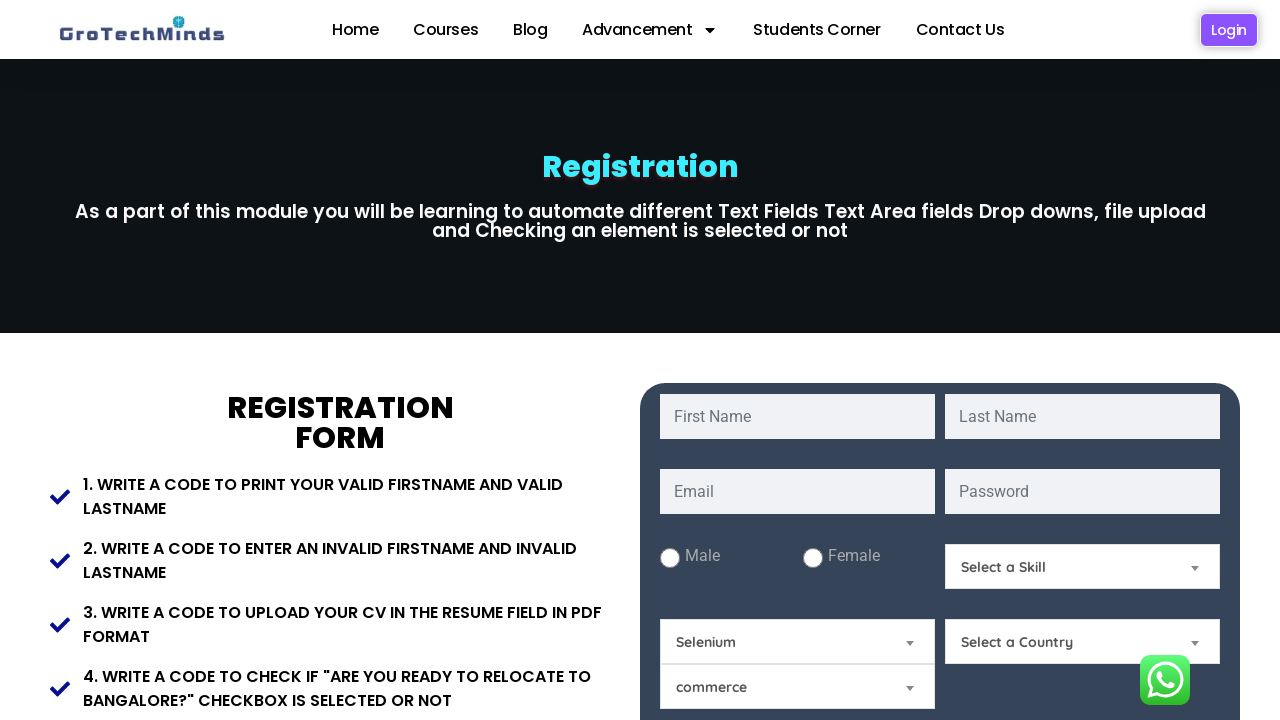

Located the first name input field with id 'fname'
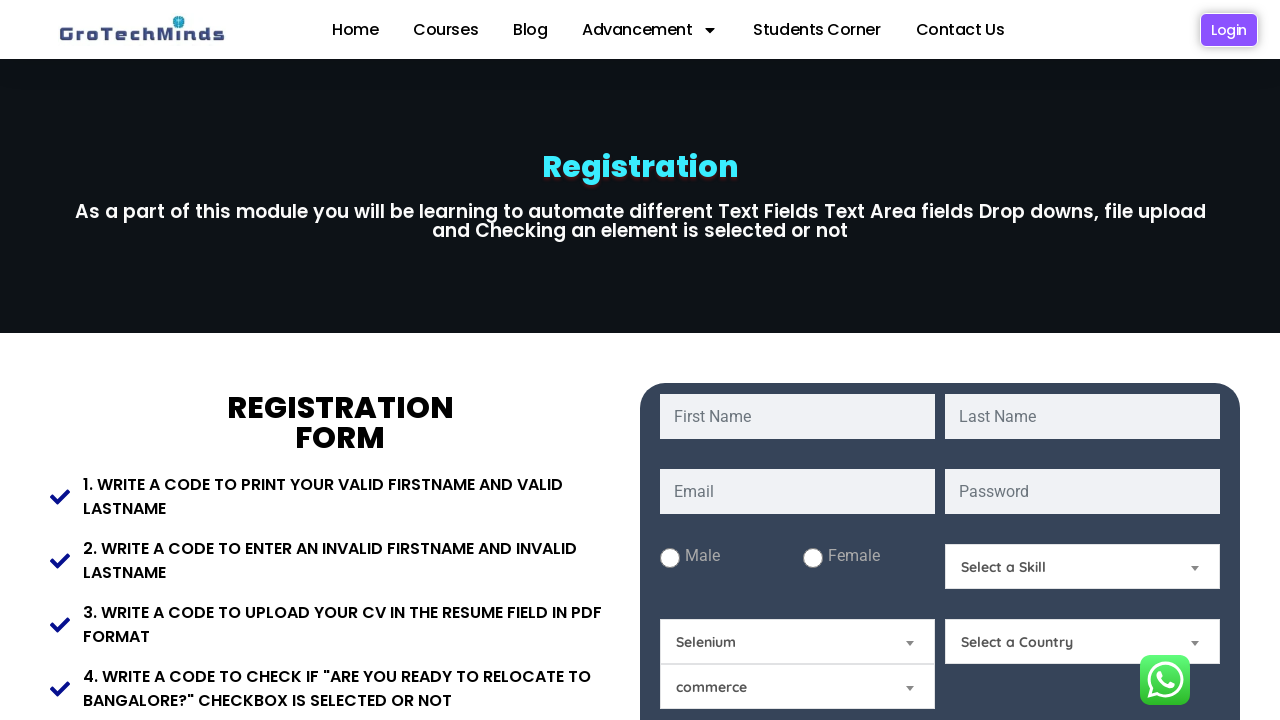

First name input field is visible on registration page
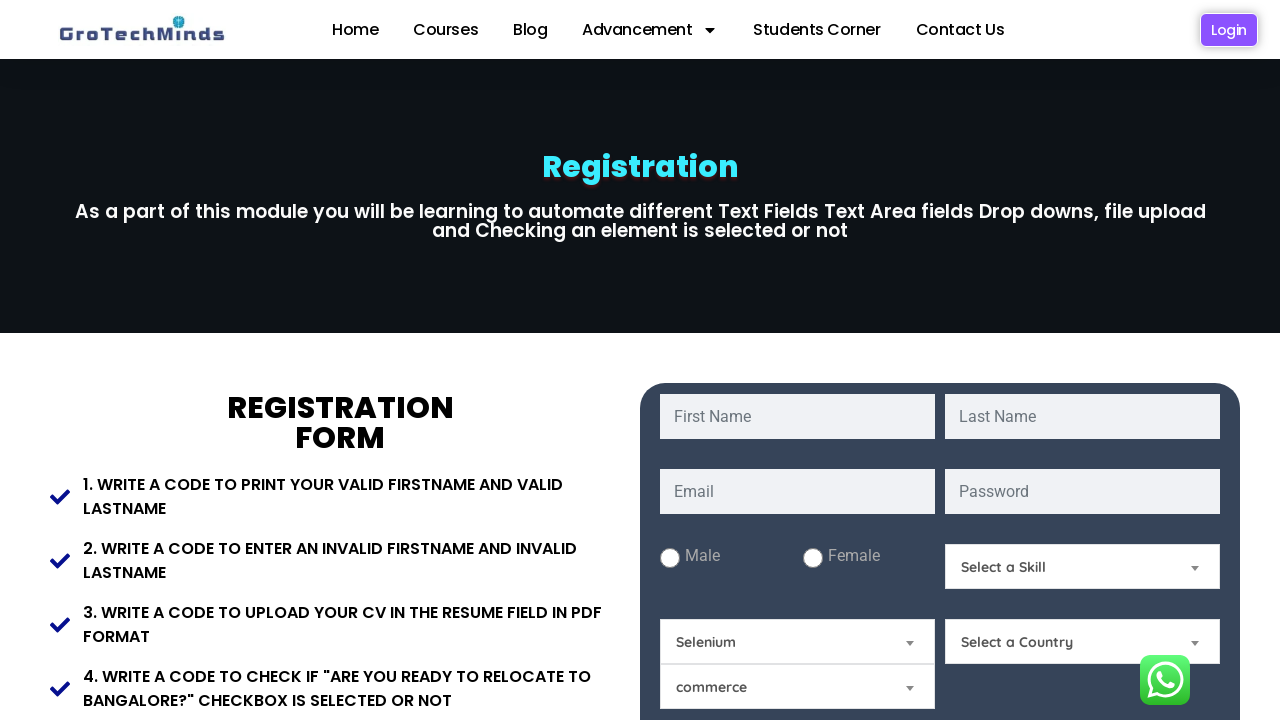

Filled first name field with 'samlee' on xpath=//input[@id='fname']
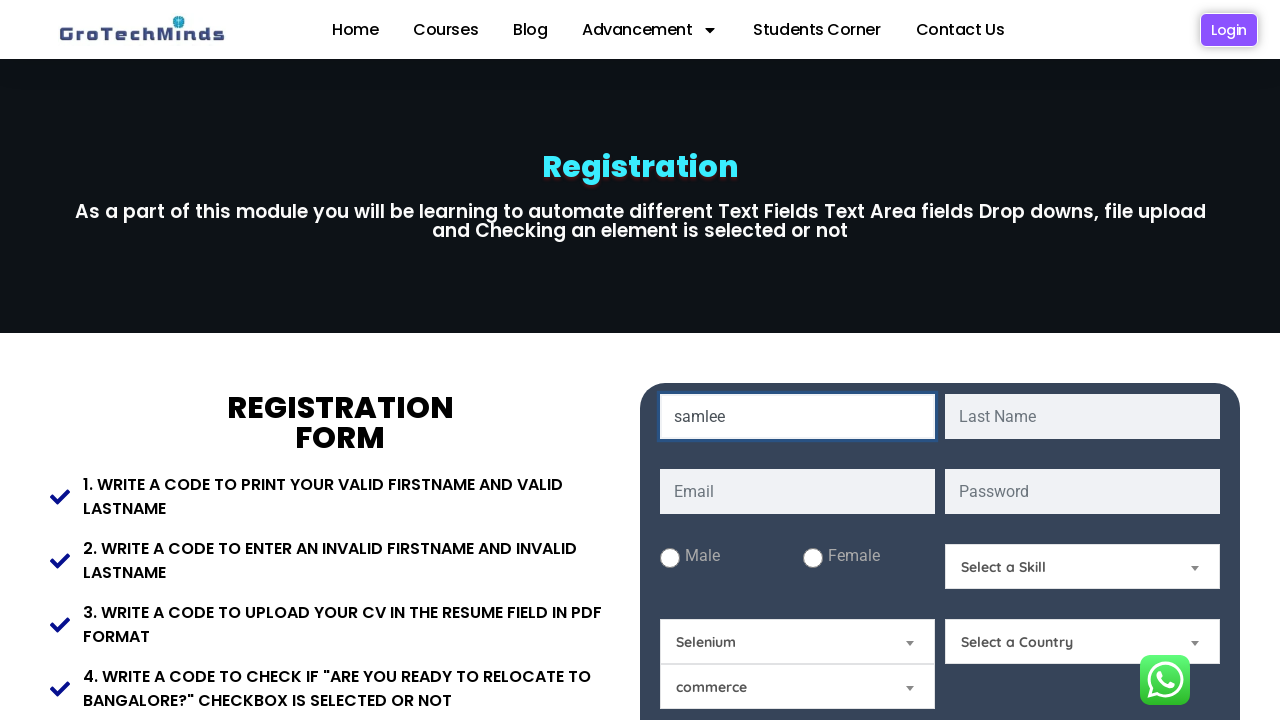

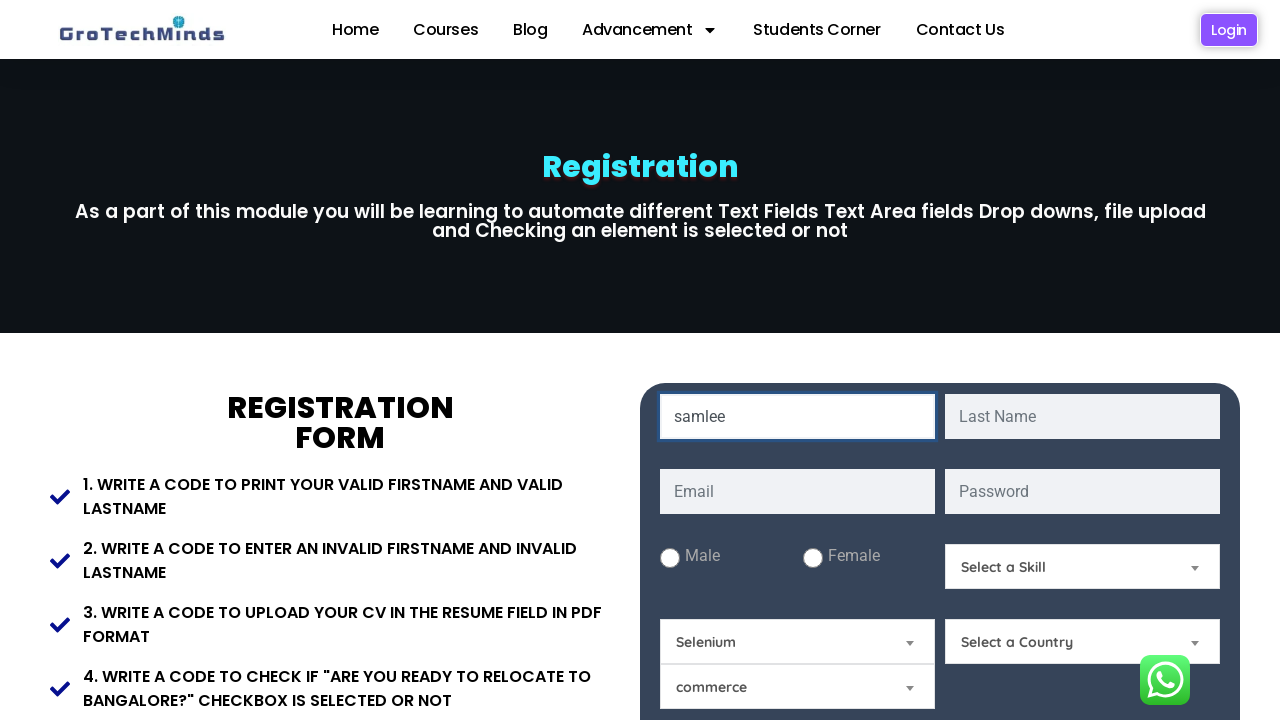